Tests locating an element using XPath contains() with text content and verifies the element's text

Starting URL: https://demoqa.com/automation-practice-form

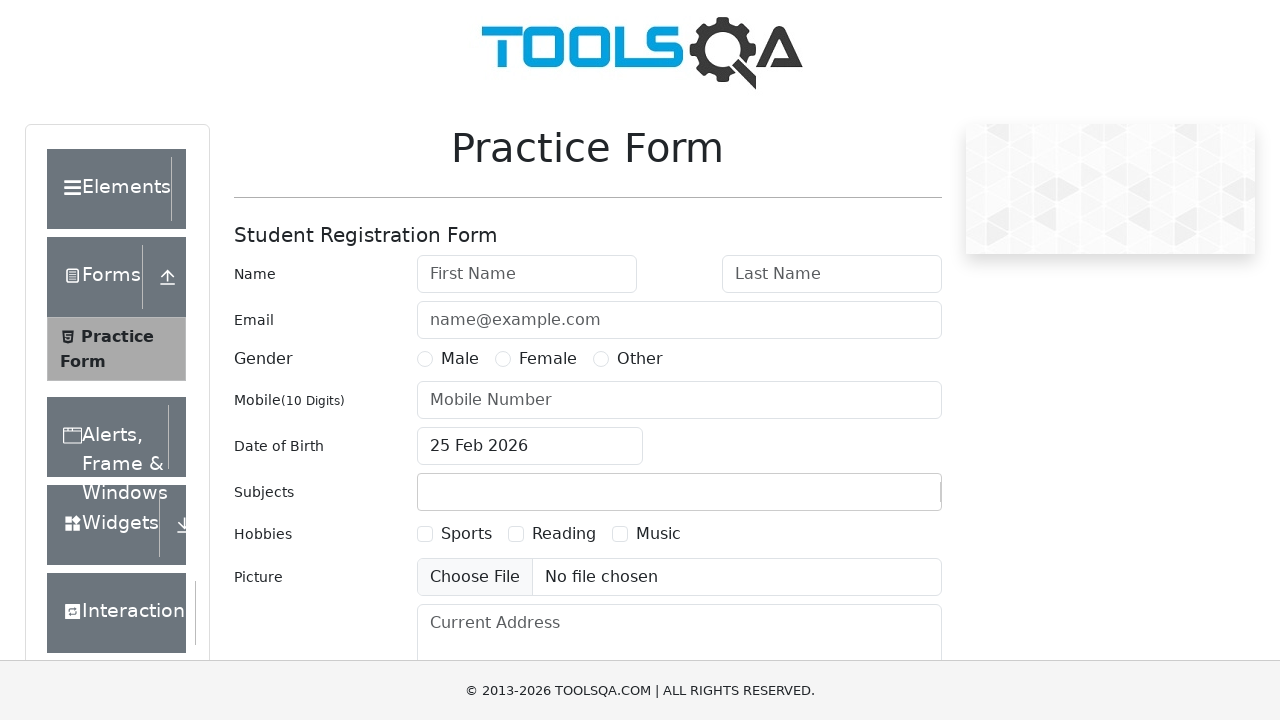

Navigated to automation practice form page
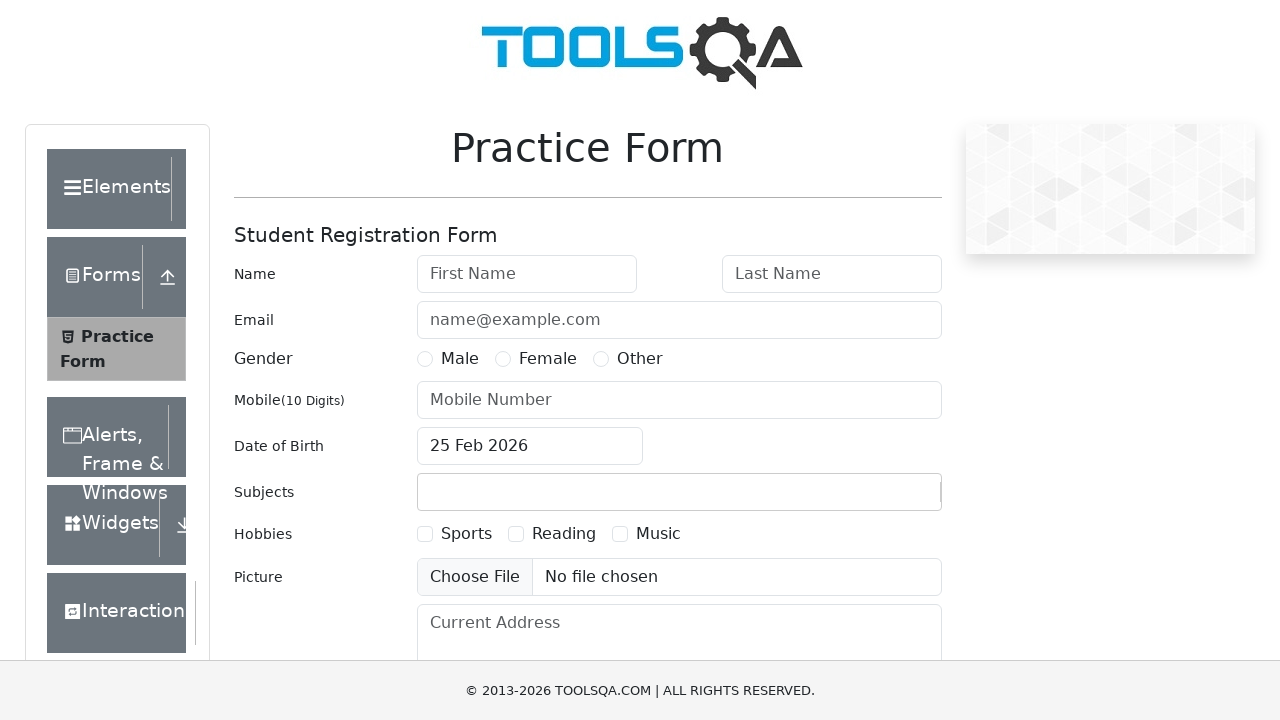

Located element containing 'Name' text using XPath contains()
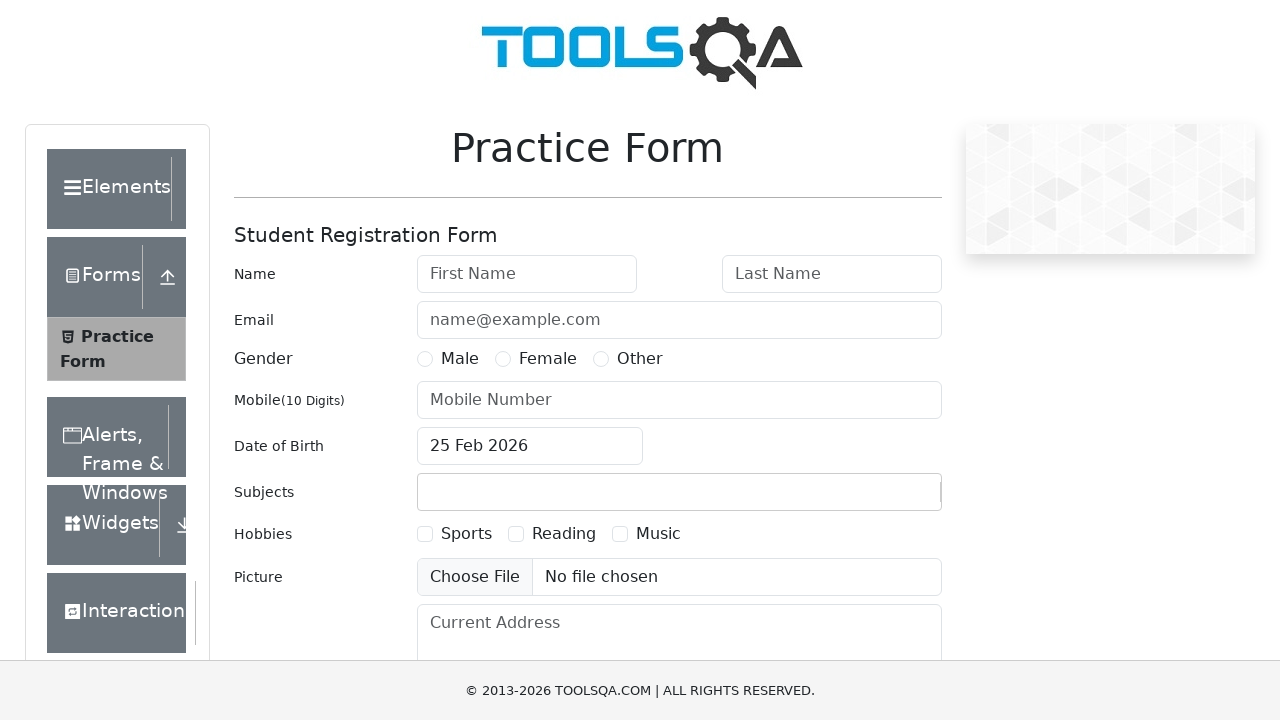

Retrieved text content from Name element
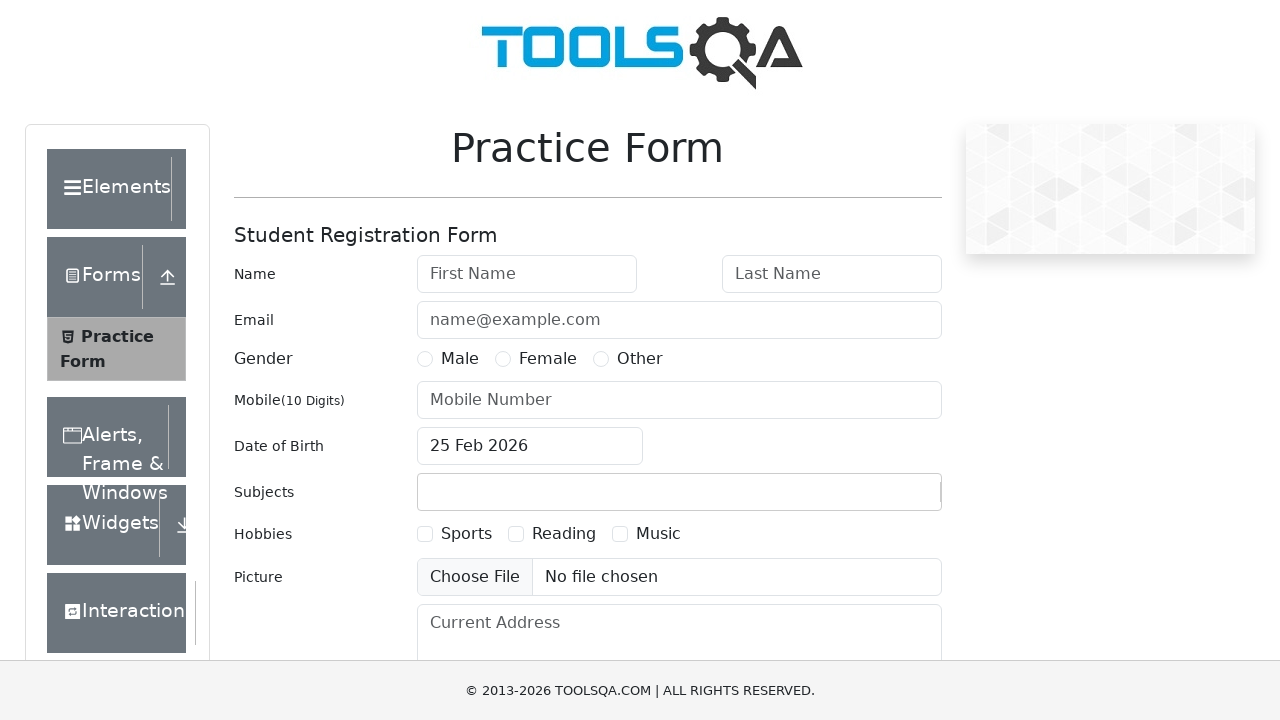

Printed element text: Name
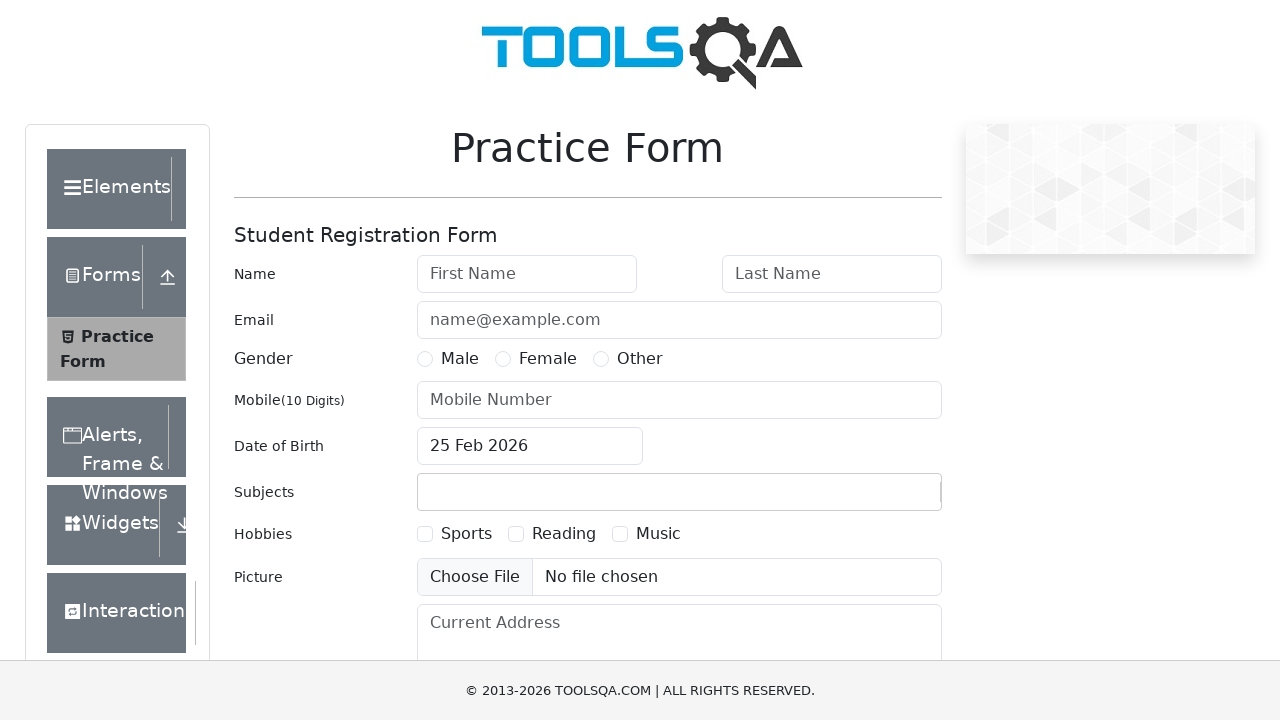

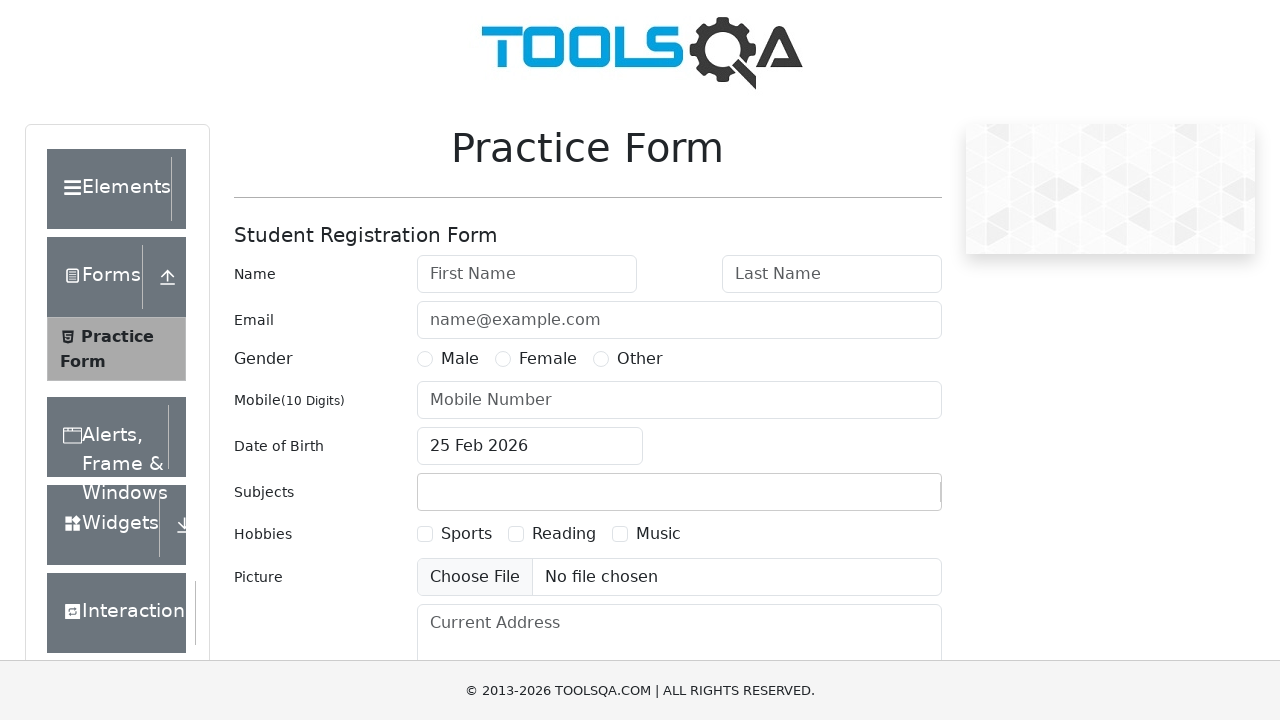